Tests clicking a button that triggers an alert and accepting the alert

Starting URL: https://demoqa.com/alerts

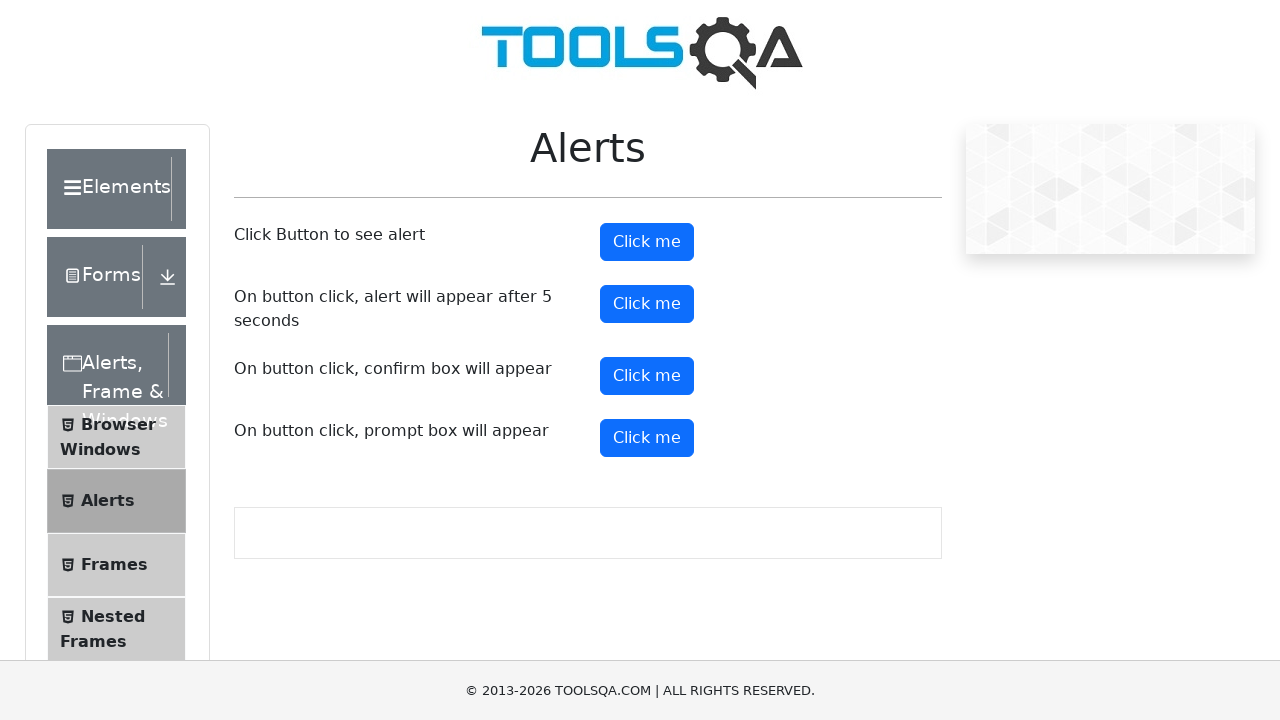

Set up dialog handler to accept alerts
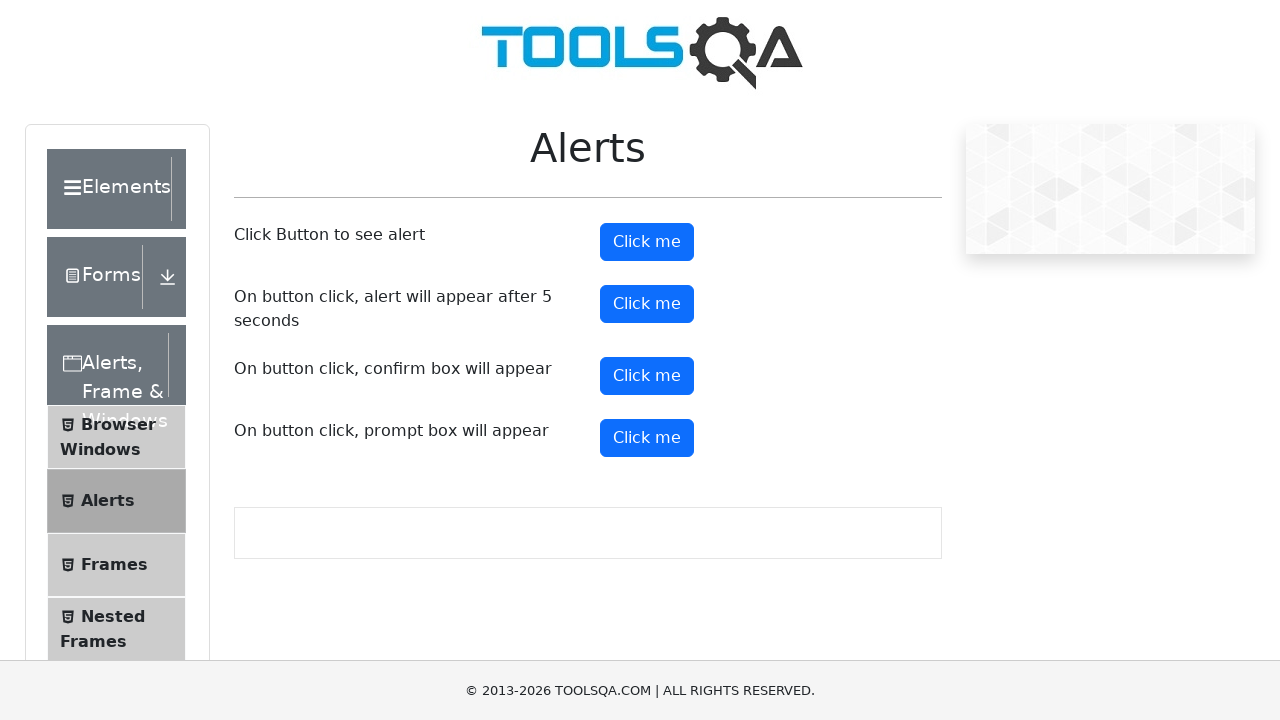

Clicked alert button to trigger alert at (647, 242) on #alertButton
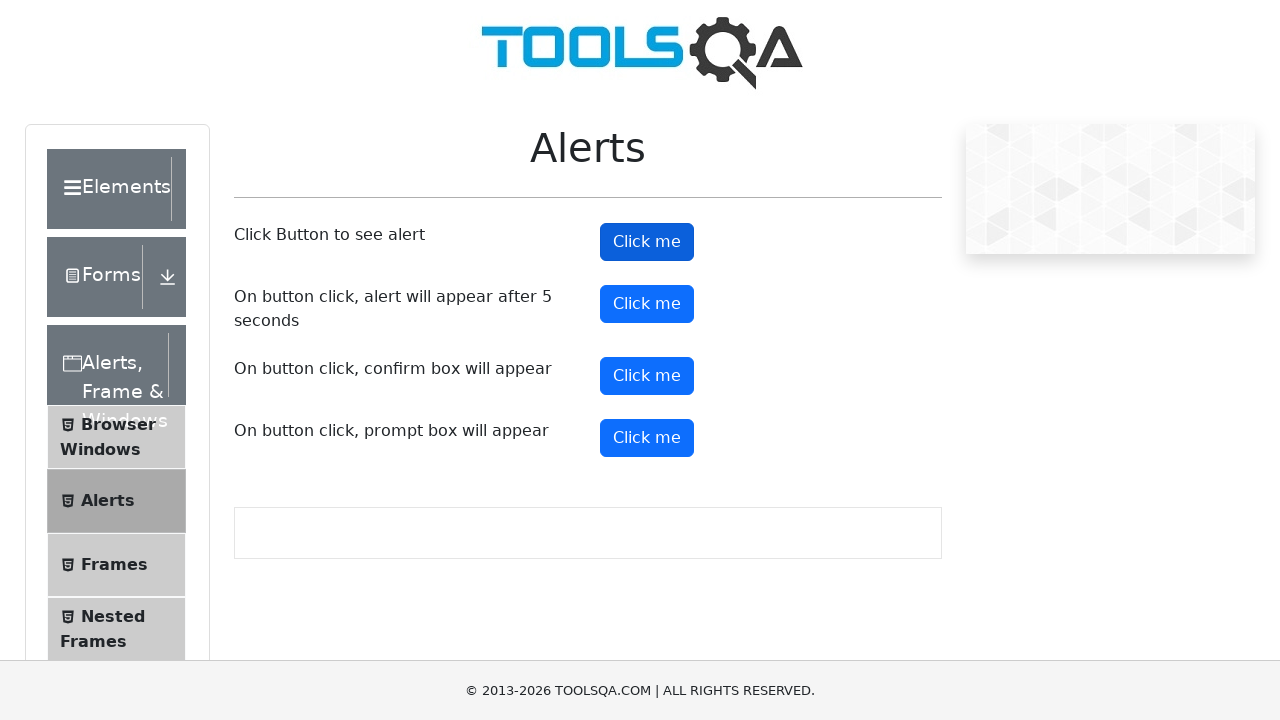

Alert was accepted and handled
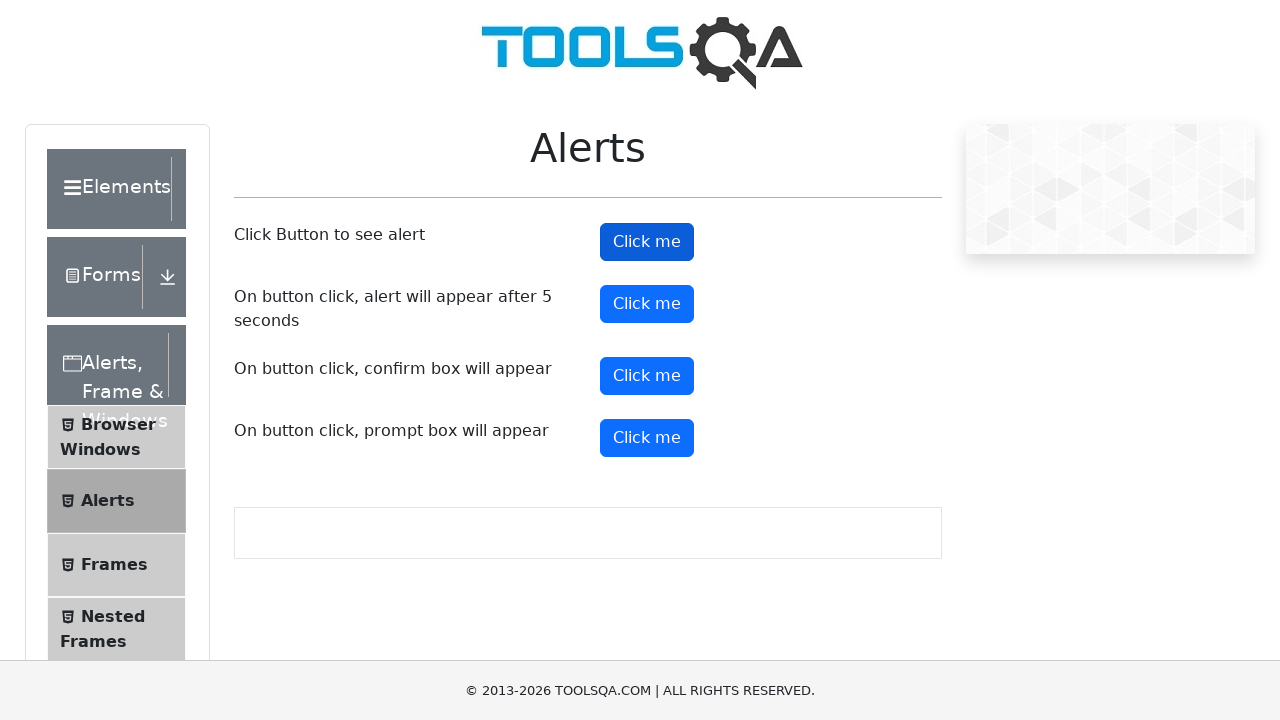

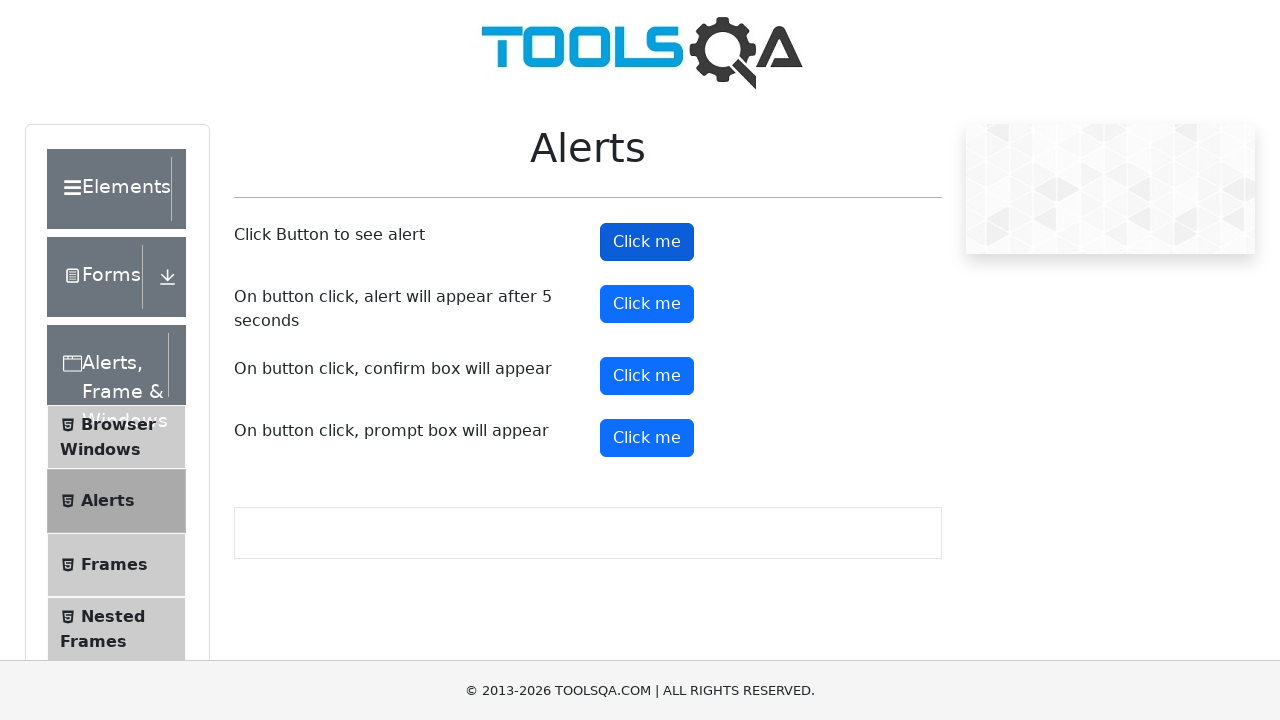